Navigates through multiple pages of SEC press releases, verifying that the table content loads and pagination works correctly

Starting URL: https://www.sec.gov/news/pressreleases

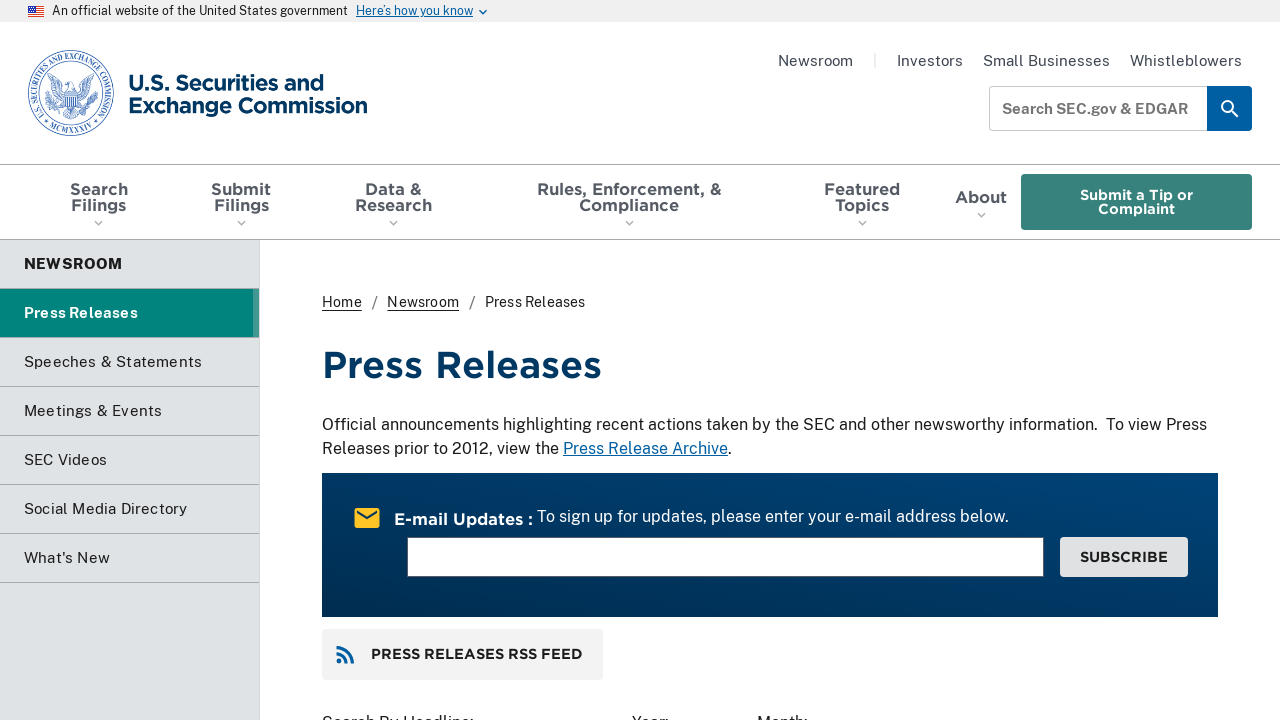

Press releases table loaded
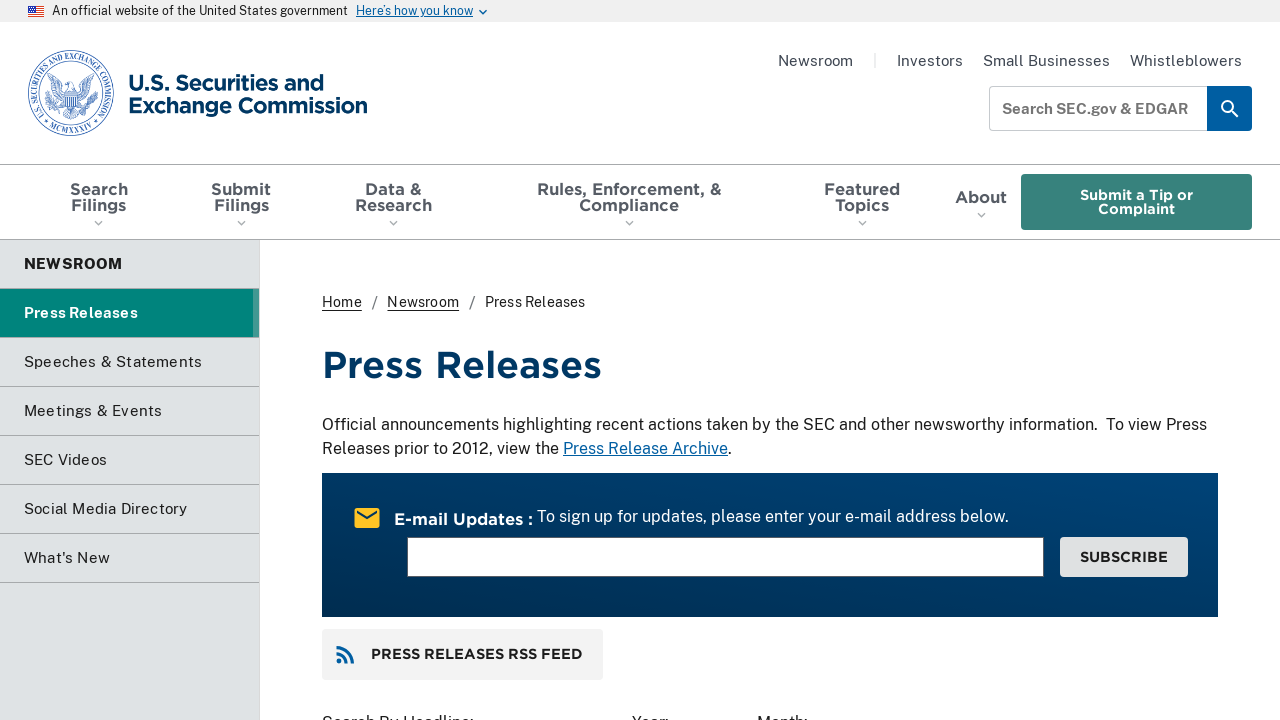

Table rows verified to be present
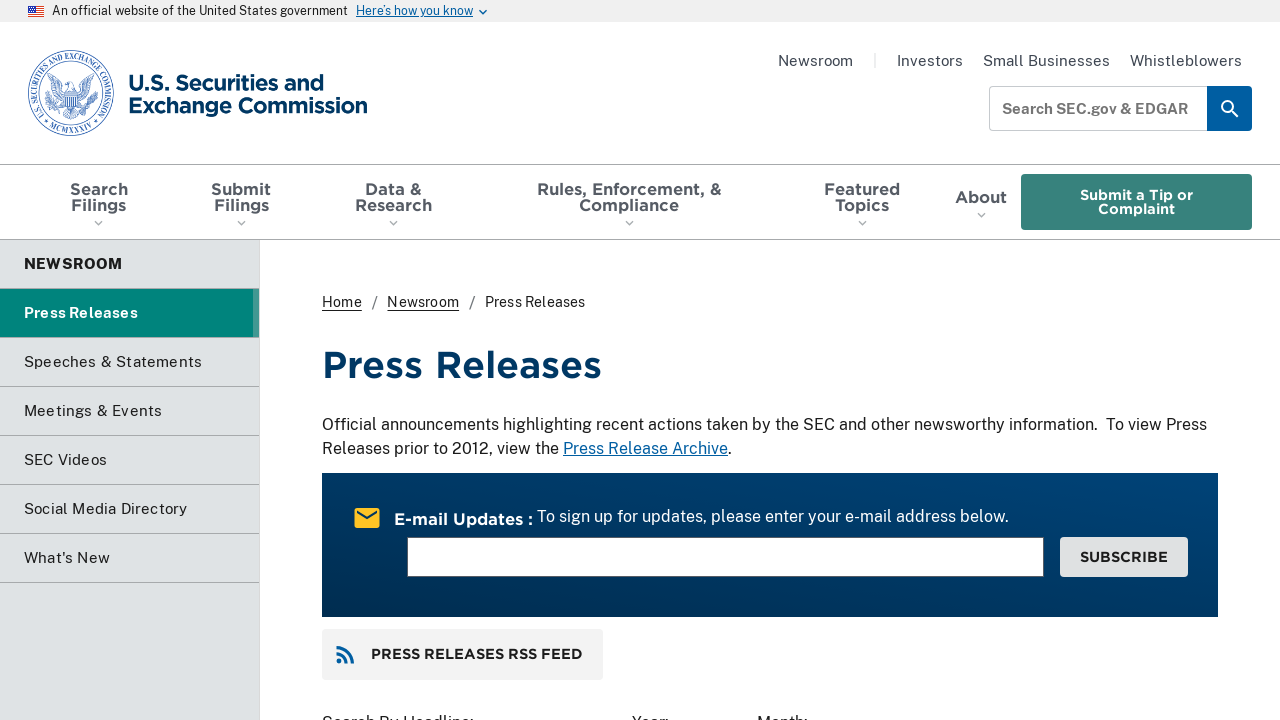

Clicked next page button (page 2) at (867, 436) on a.usa-pagination__next-page
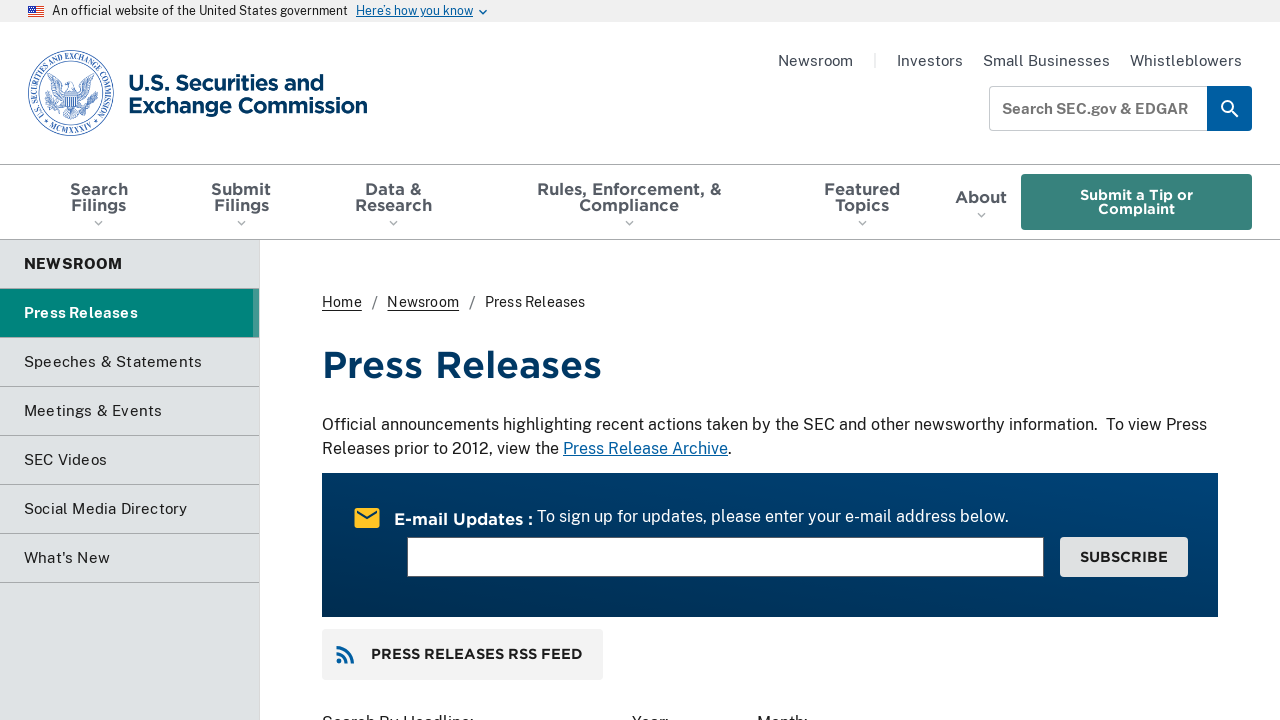

Table reloaded on page 2
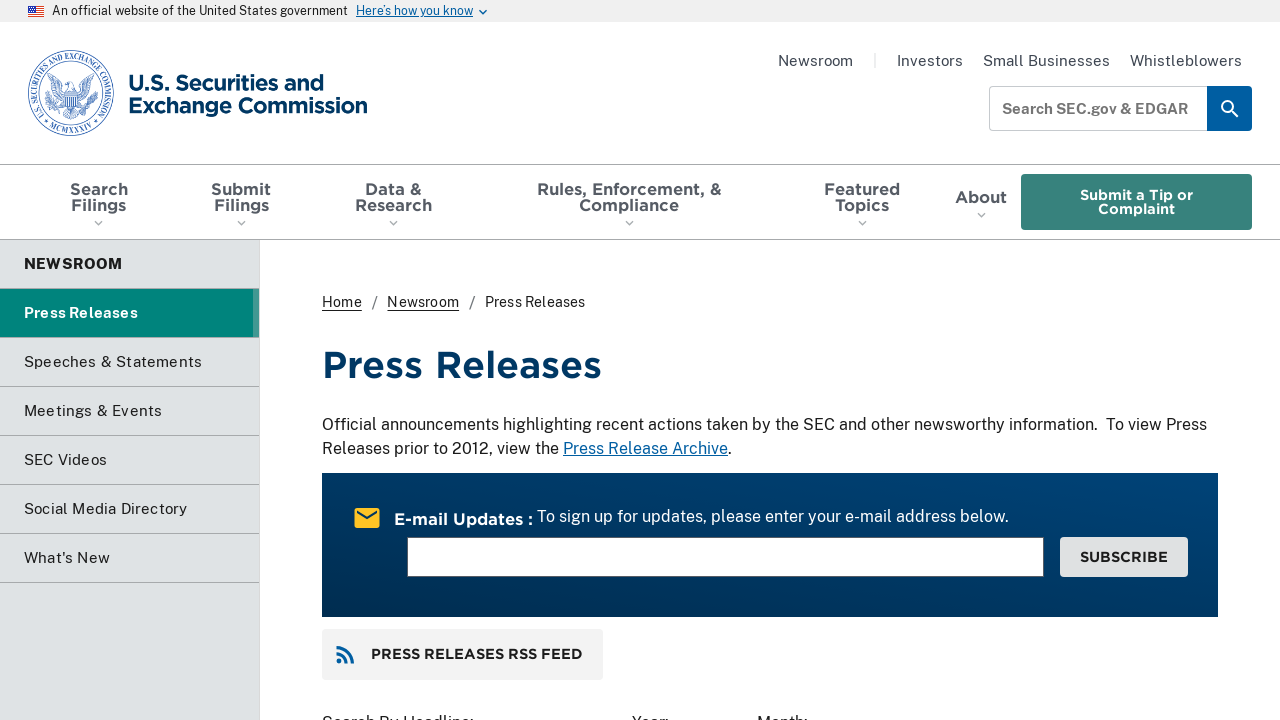

Waited for content stability
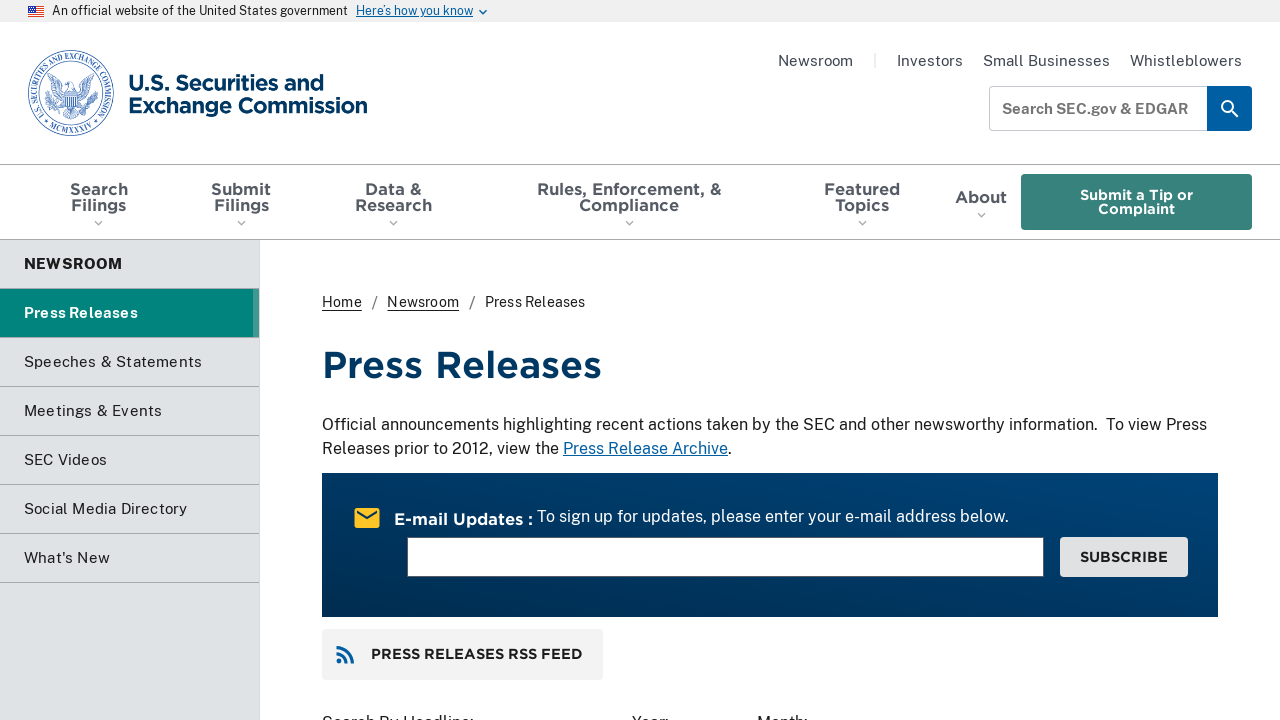

Clicked next page button (page 3) at (920, 436) on a.usa-pagination__next-page
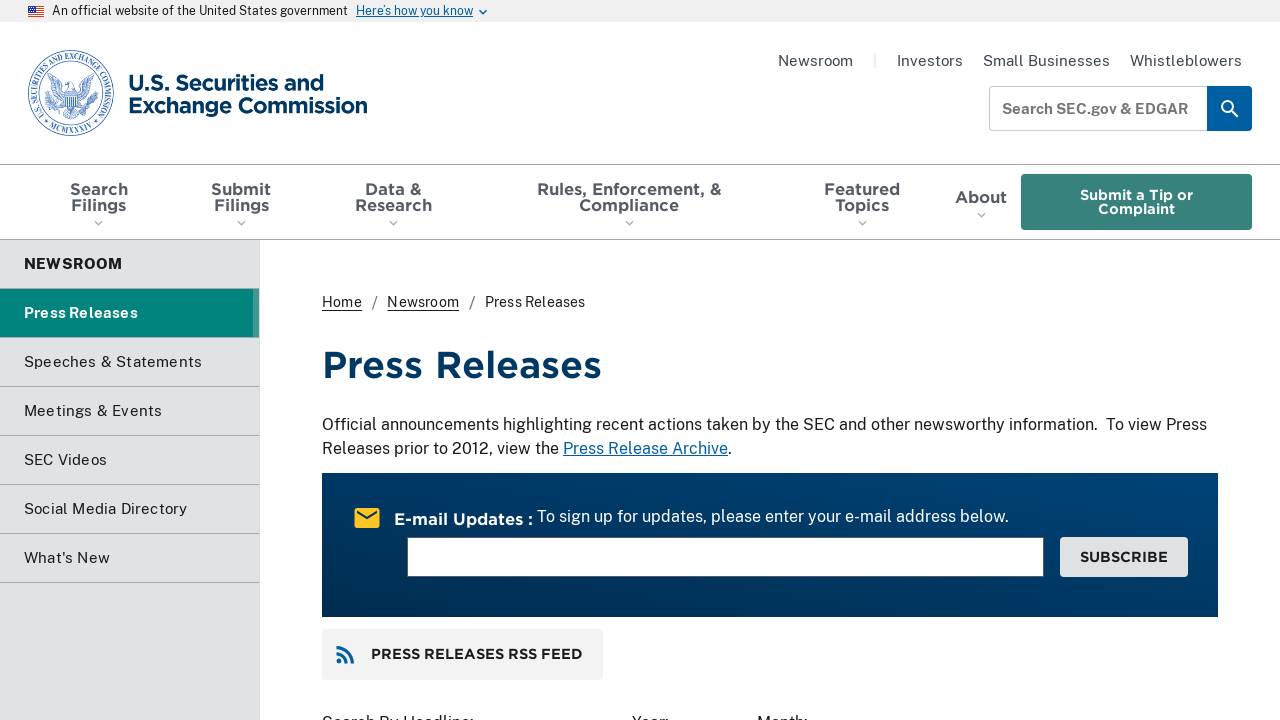

Table reloaded on page 3
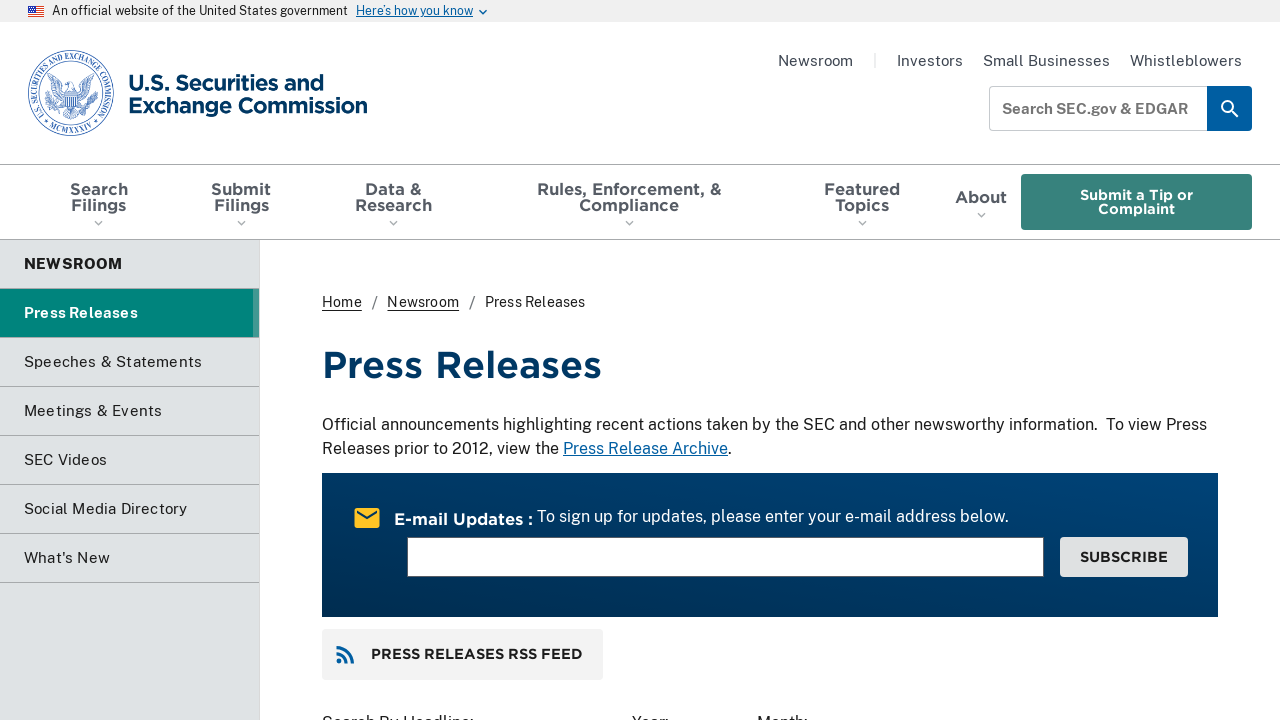

Waited for content stability
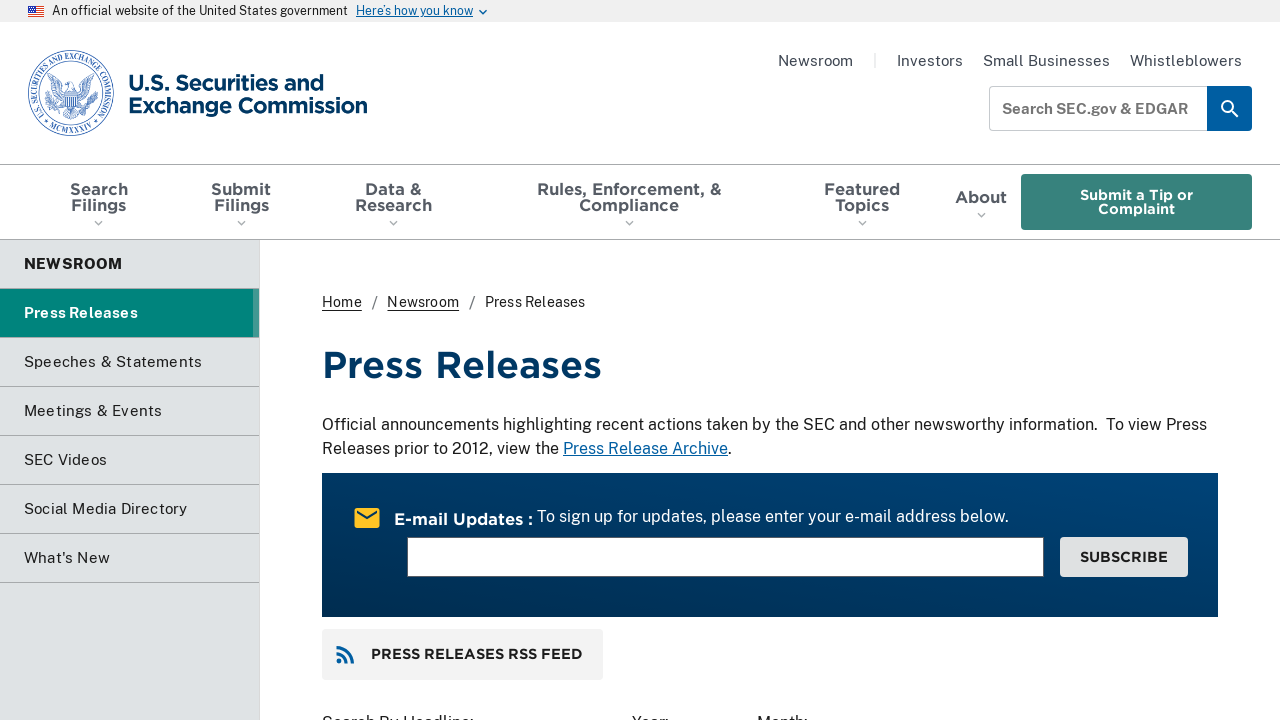

Clicked next page button (page 4) at (993, 436) on a.usa-pagination__next-page
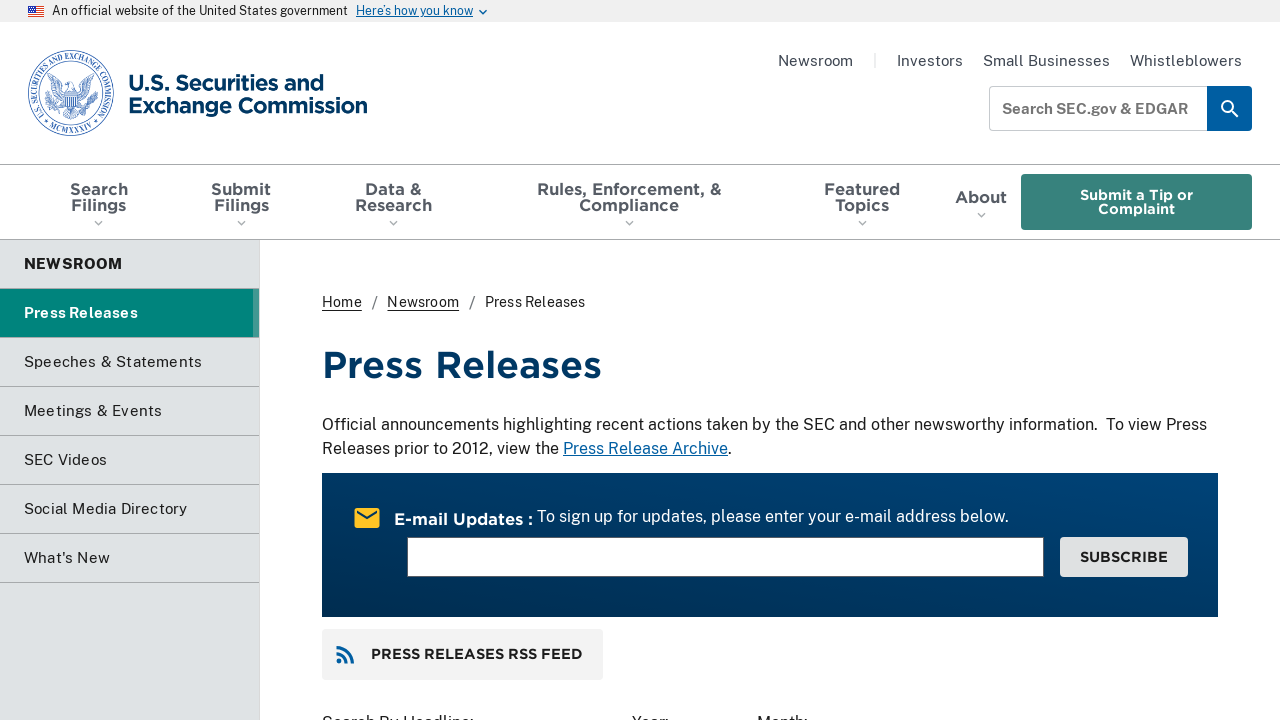

Table reloaded on page 4
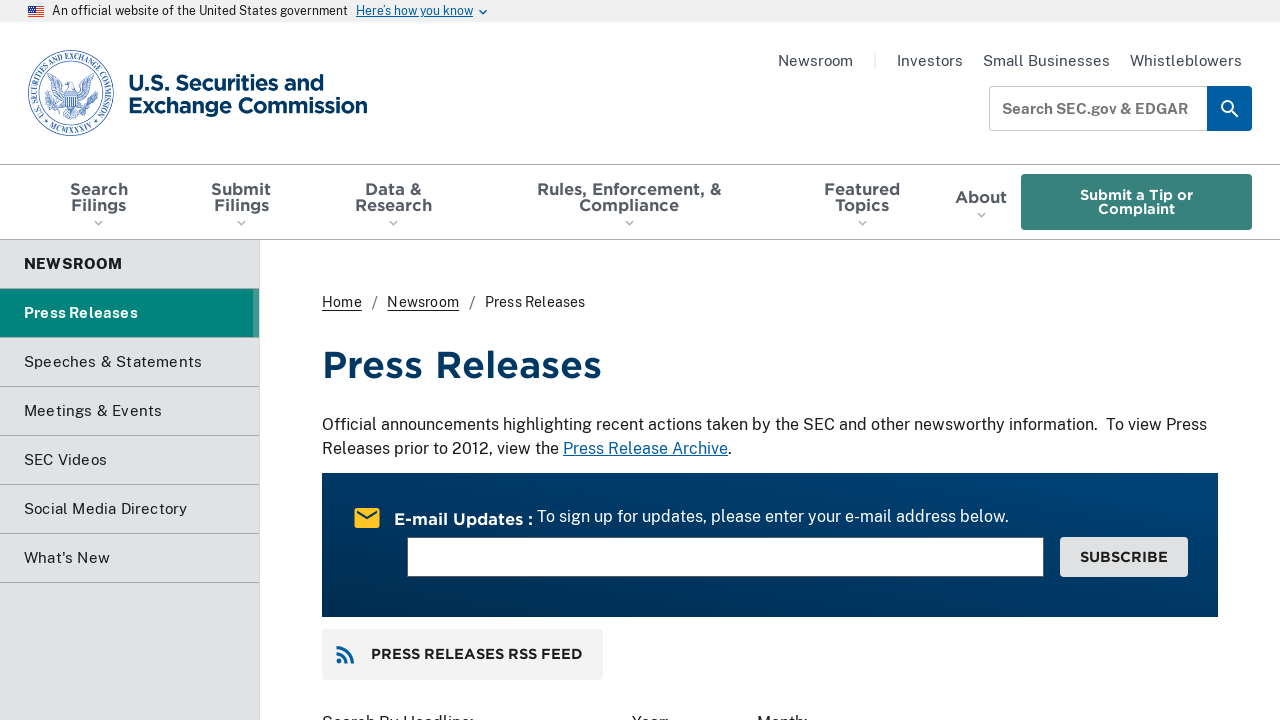

Waited for content stability
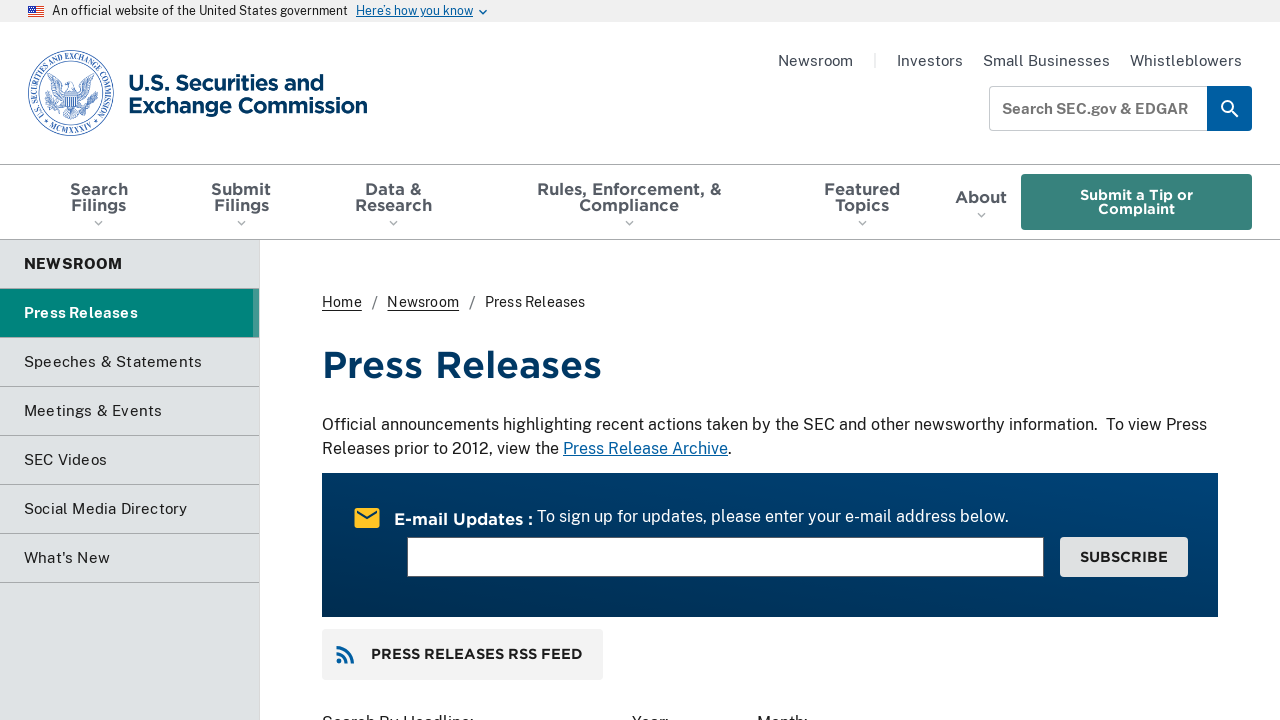

Clicked next page button (page 5) at (993, 436) on a.usa-pagination__next-page
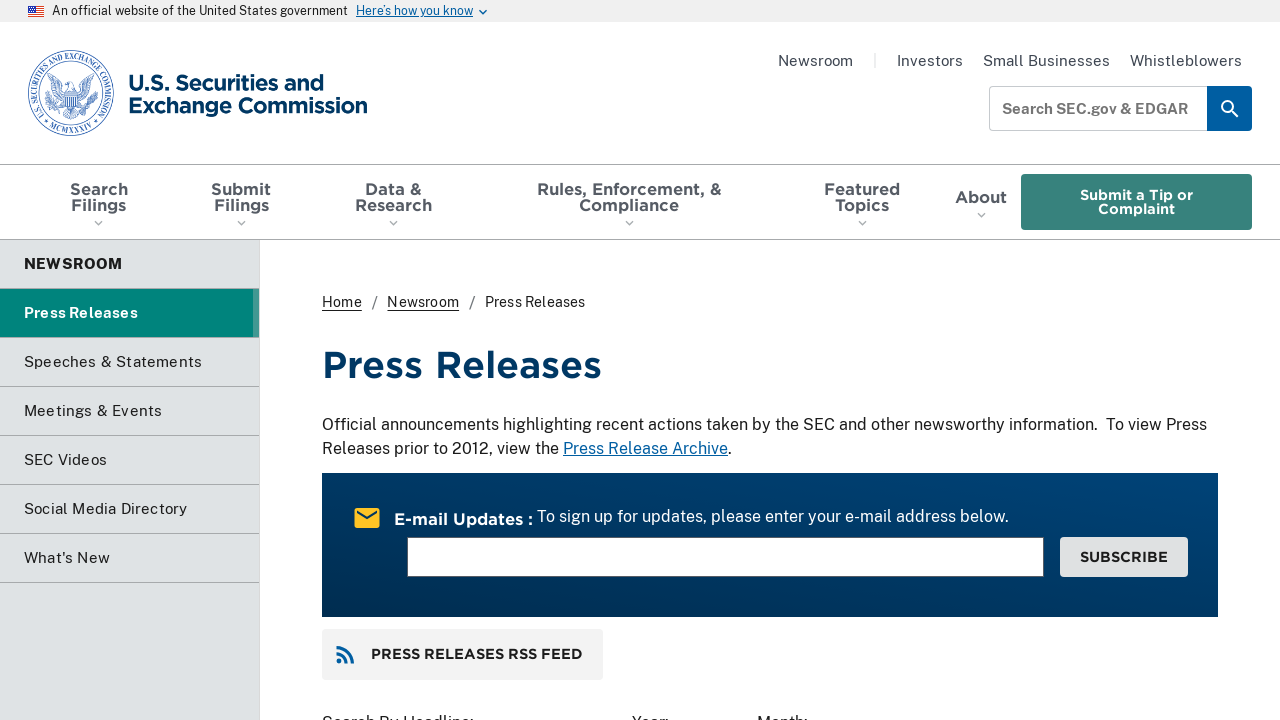

Table reloaded on page 5
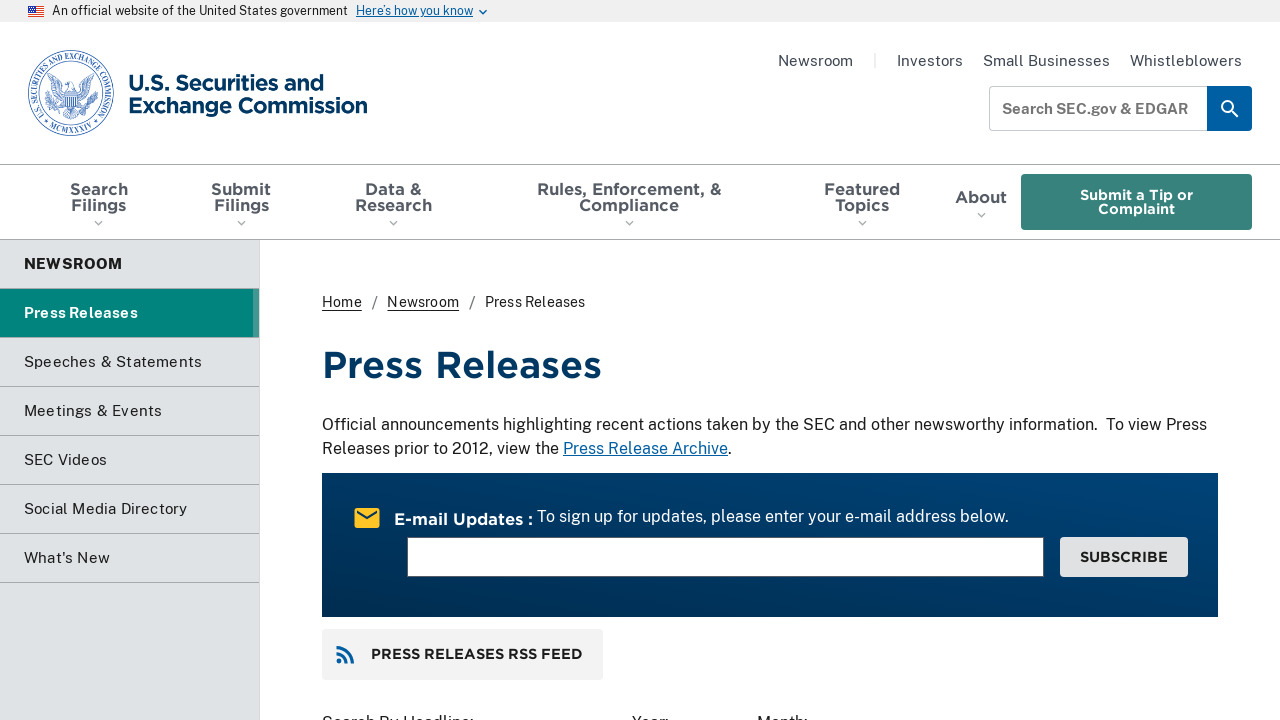

Waited for content stability
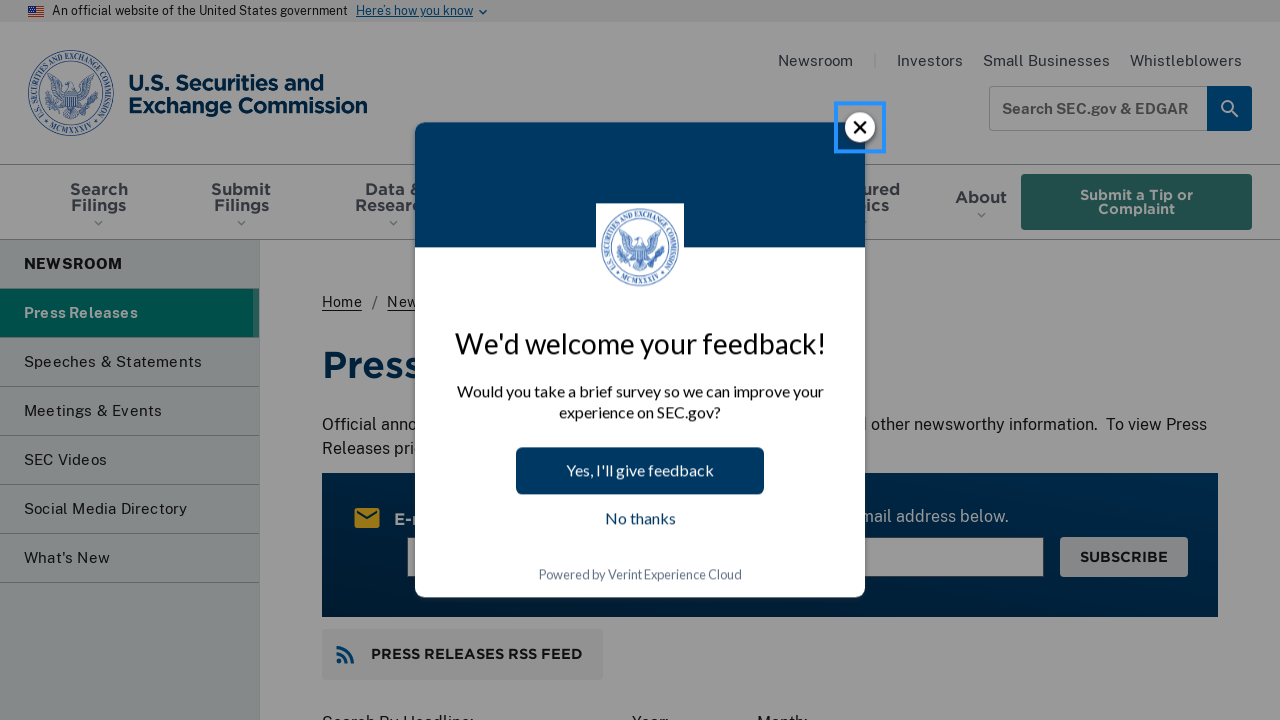

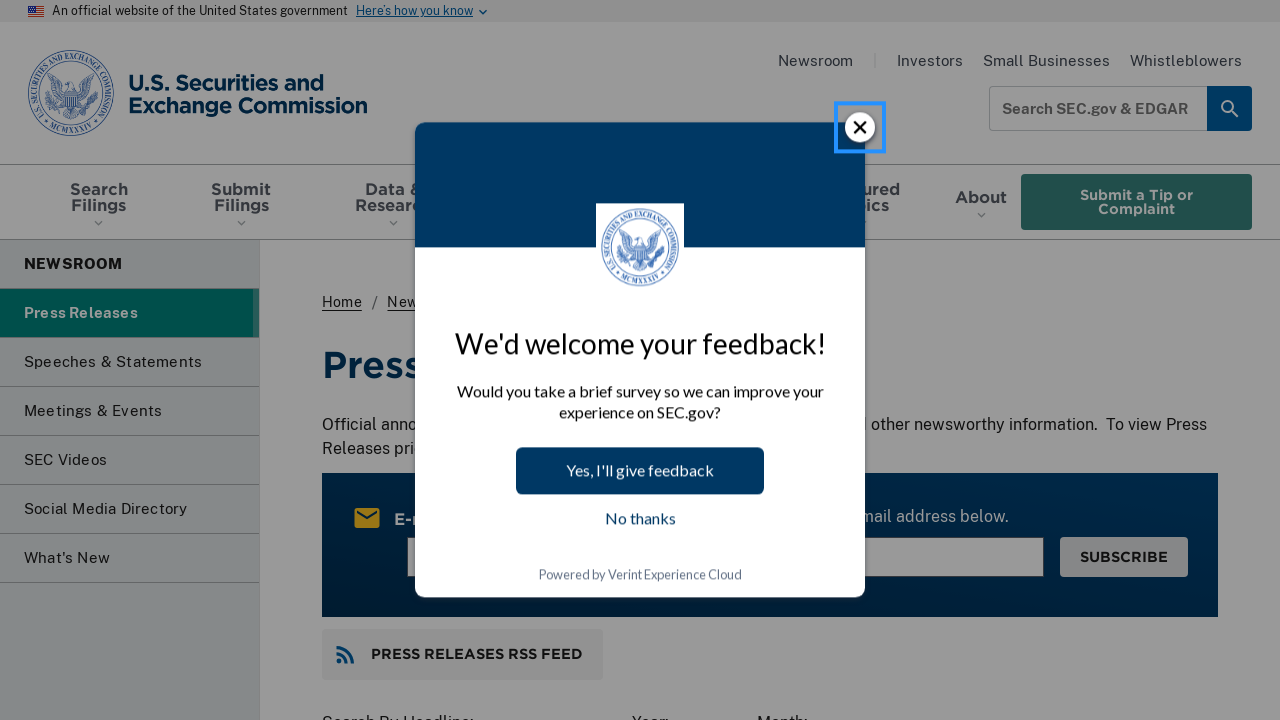